Tests the MarketPulse economic calendar interface by applying country filters (Russia), unchecking holidays, selecting a date range using the last available year and date, and interacting with the download menu options.

Starting URL: https://www.marketpulse.com/tools/economic-calendar/

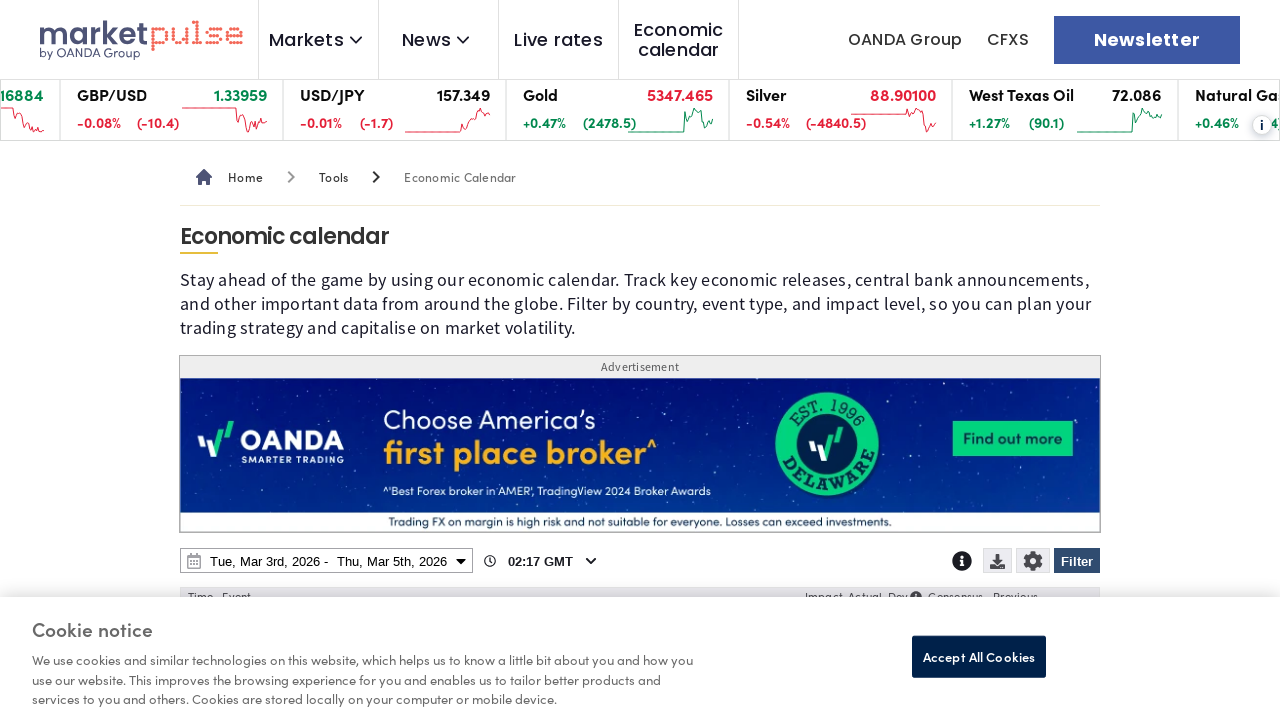

Waited for page to load (domcontentloaded state)
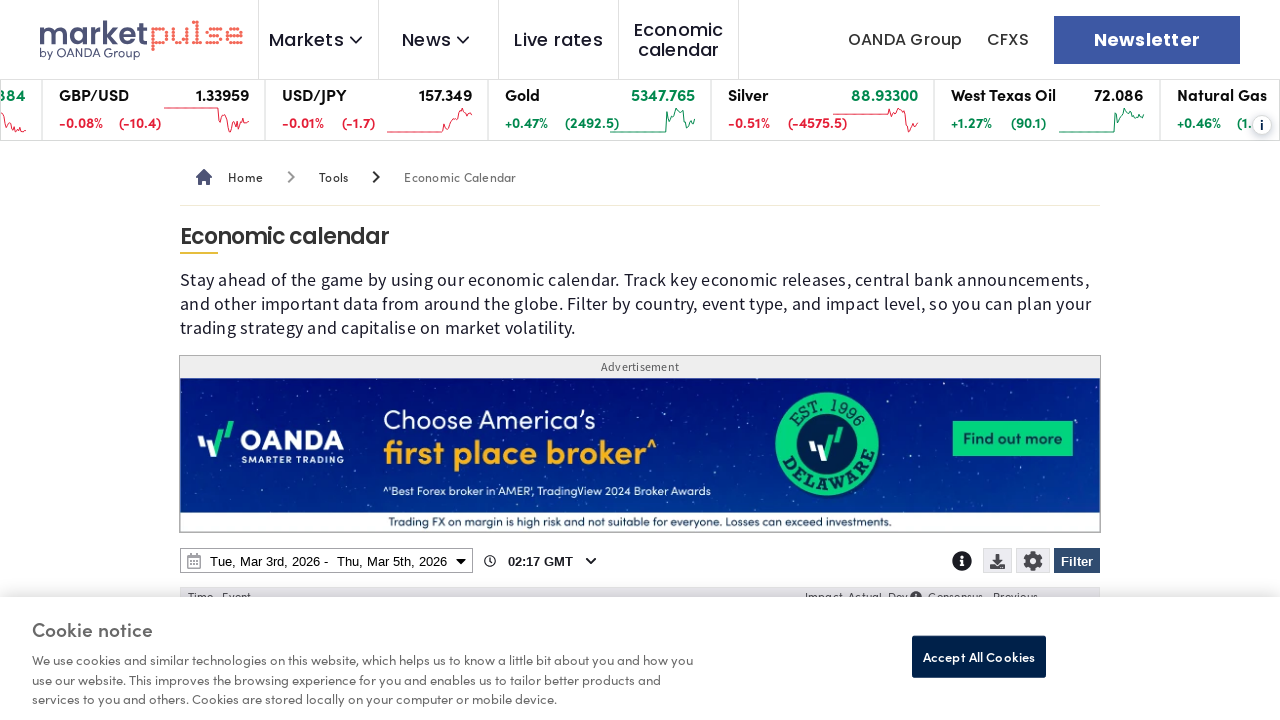

Clicked Filter button to open filter menu at (1077, 561) on internal:role=button[name="Filter"i]
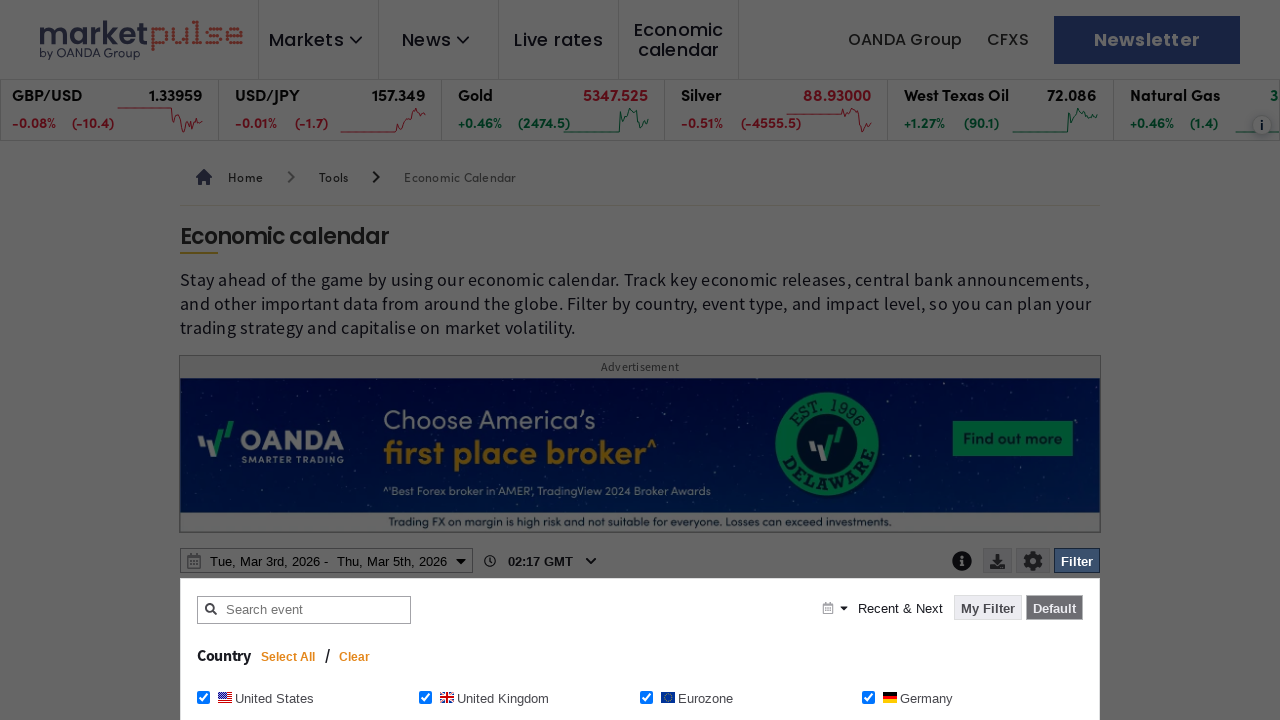

Waited for Clear button to appear in filter menu
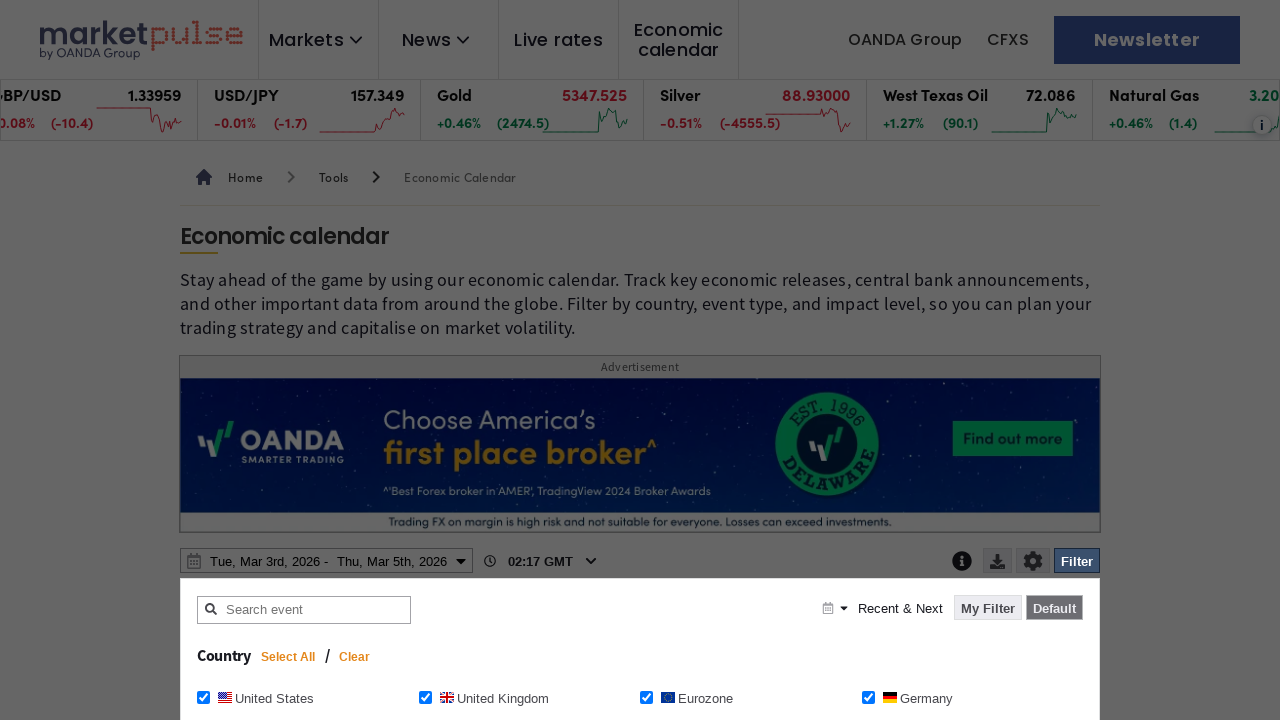

Waited 1200ms for filter menu to fully load
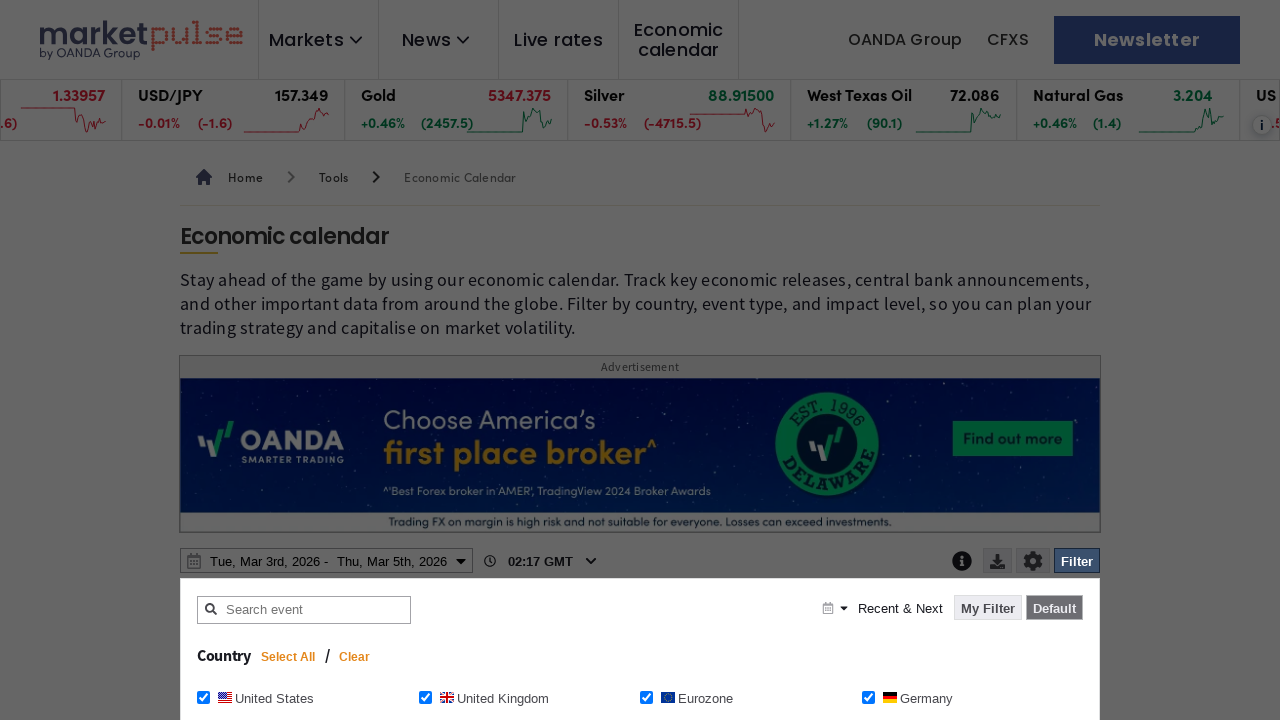

Clicked Clear button to remove existing filters at (355, 657) on internal:role=button[name="Clear"i]
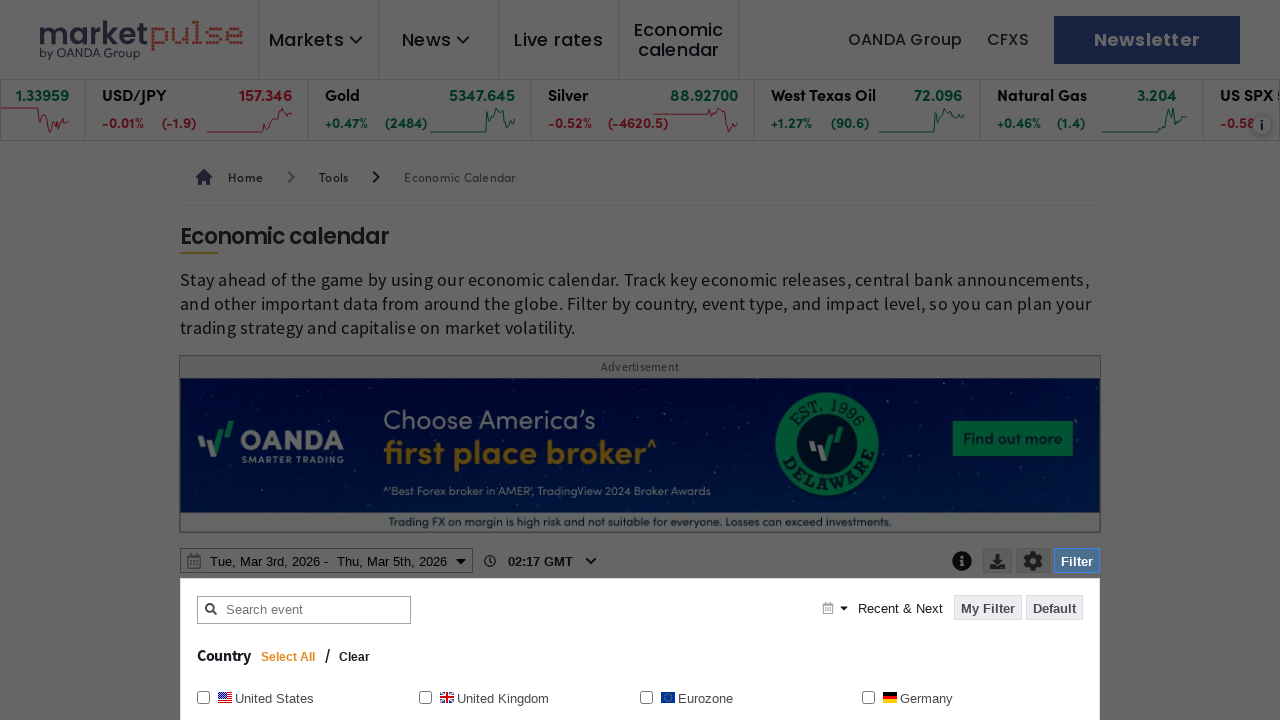

Waited 1200ms for filters to clear
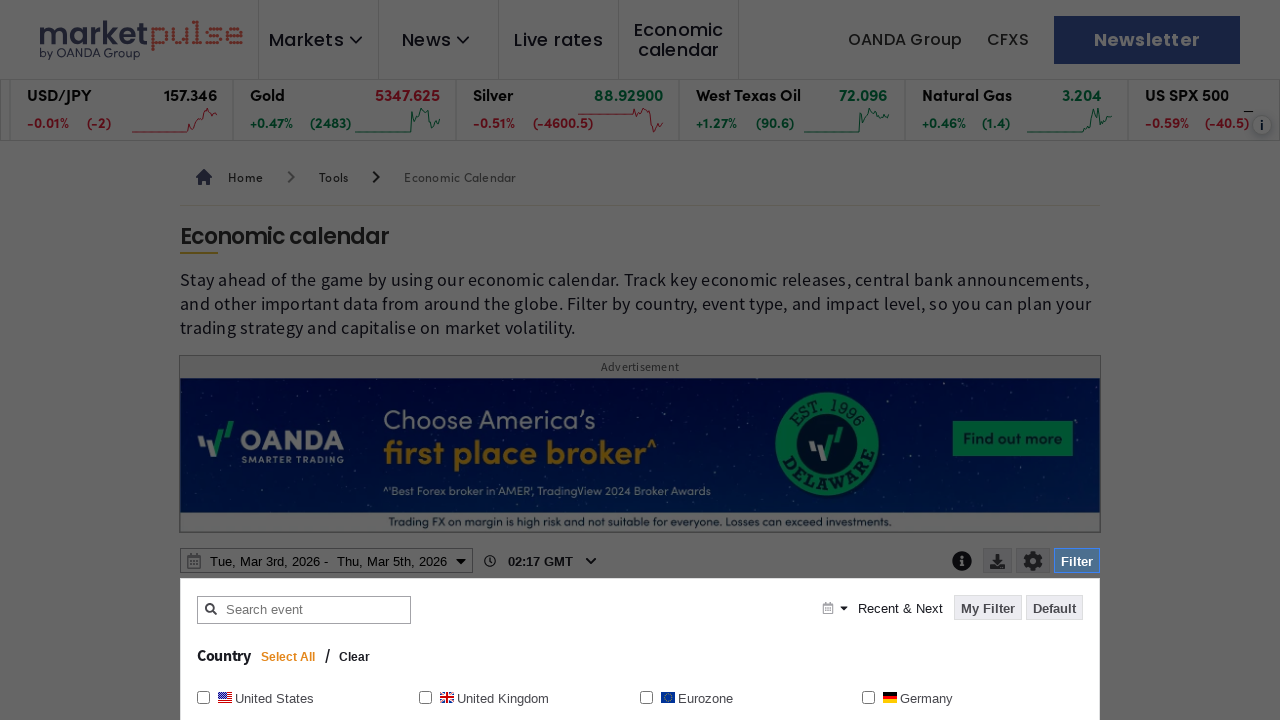

Checked Russia checkbox to filter by Russia at (425, 360) on internal:role=checkbox[name="Russia Russia"i]
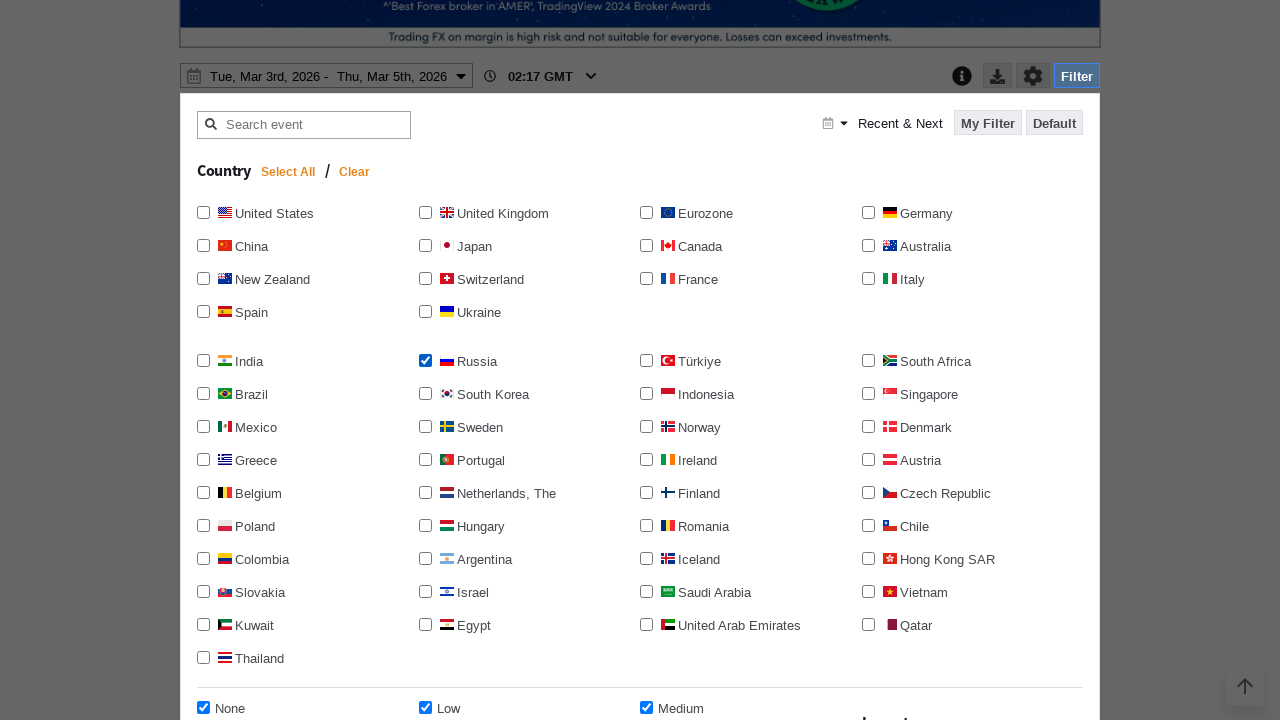

Waited 1200ms for Russia filter to register
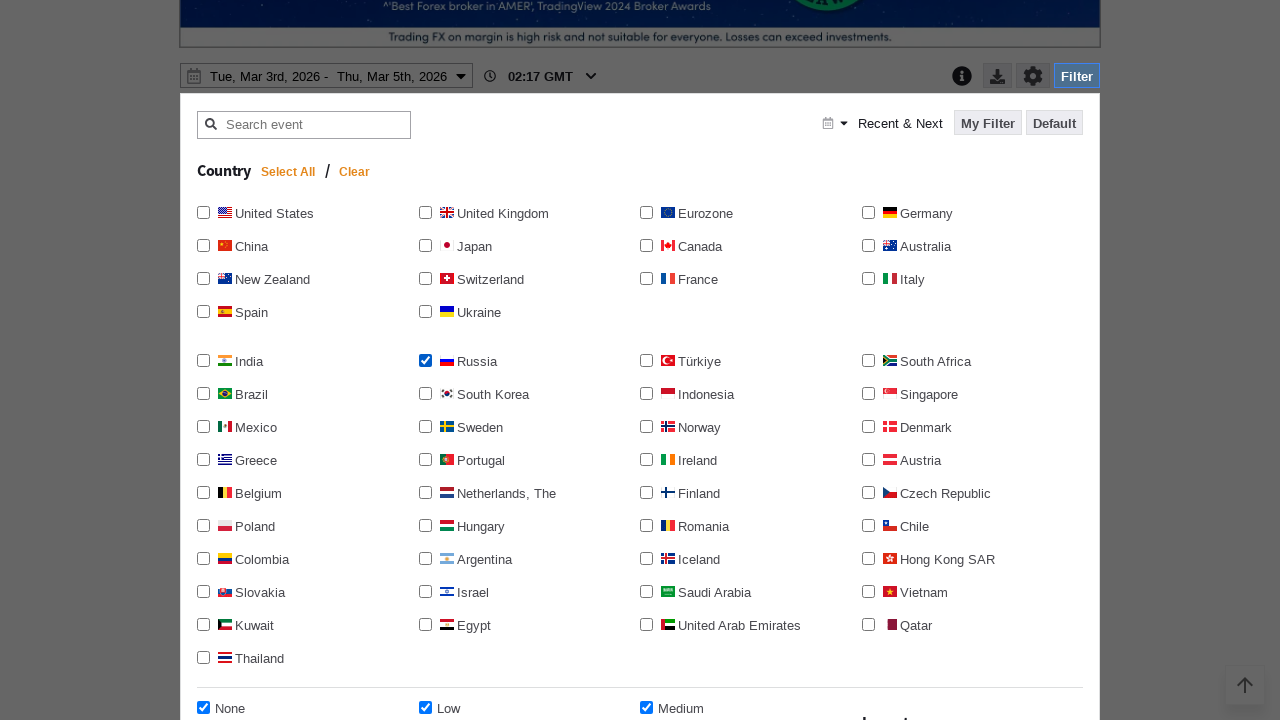

Located Holidays checkbox
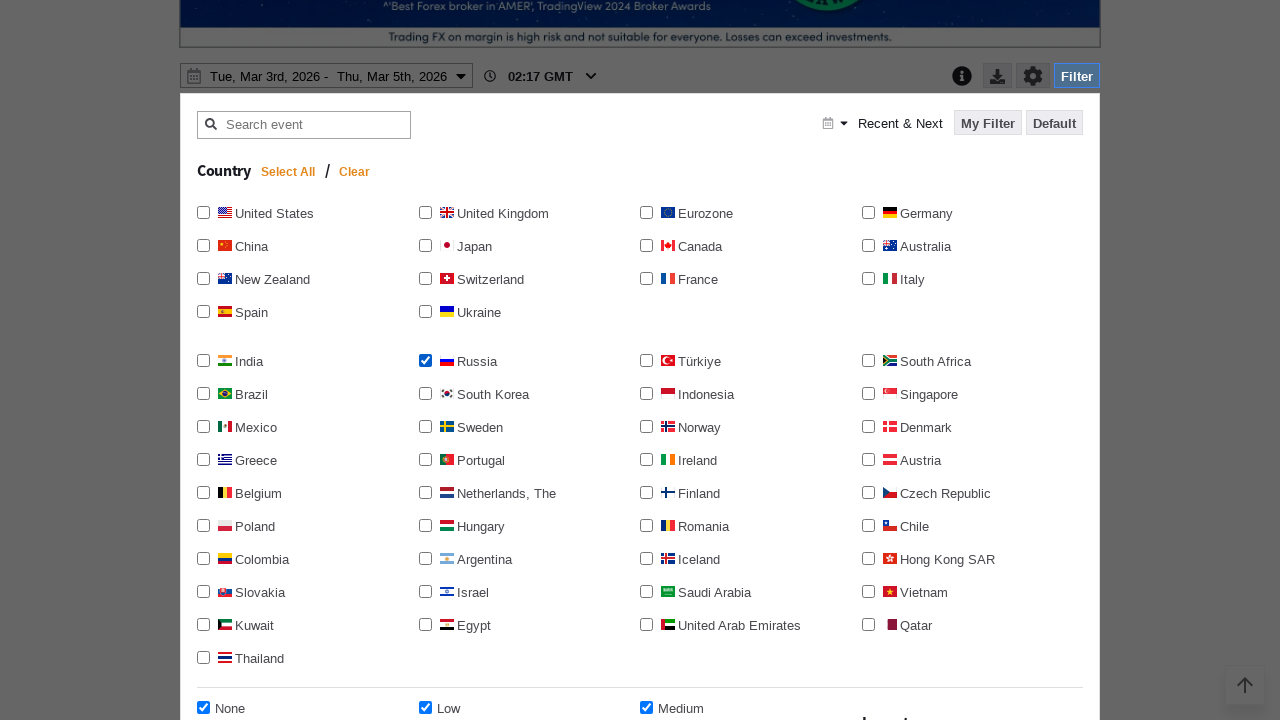

Unchecked Holidays checkbox at (868, 360) on internal:role=checkbox[name="Holidays"i]
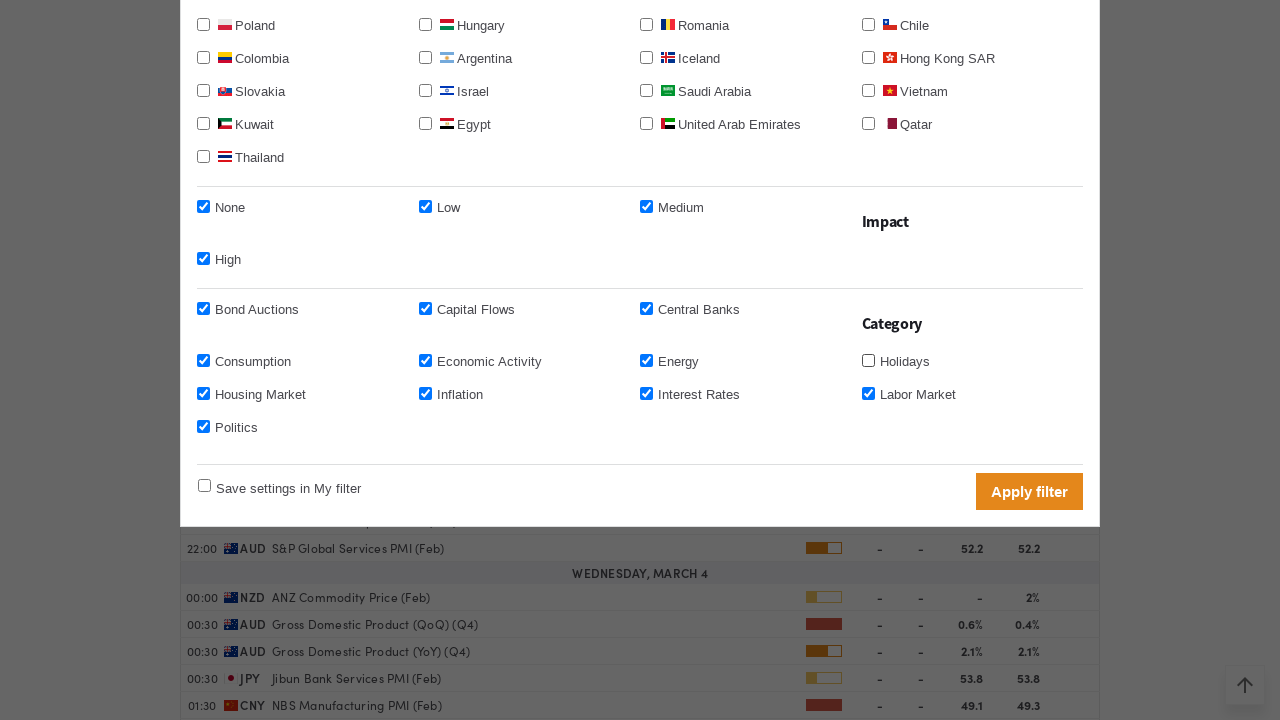

Waited 1200ms for Holidays checkbox state to update
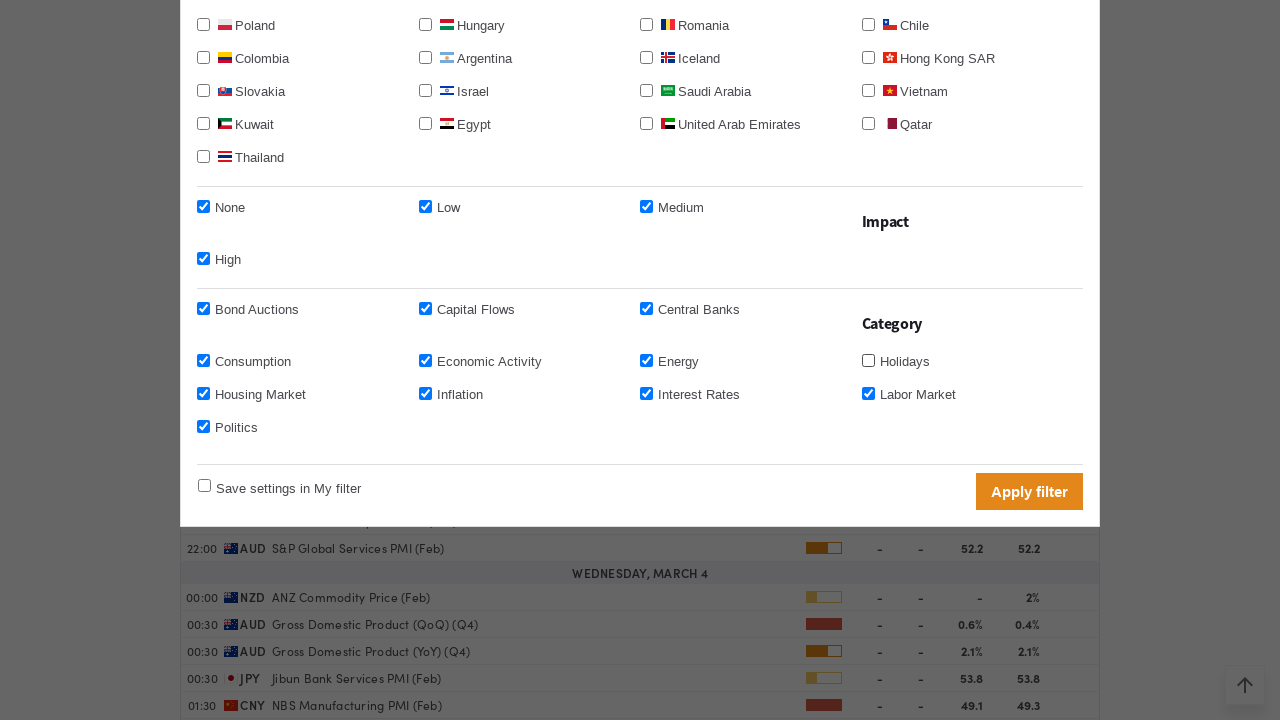

Clicked Apply filter button to apply Russia filter and holidays settings at (1030, 491) on internal:role=button[name="Apply filter"i]
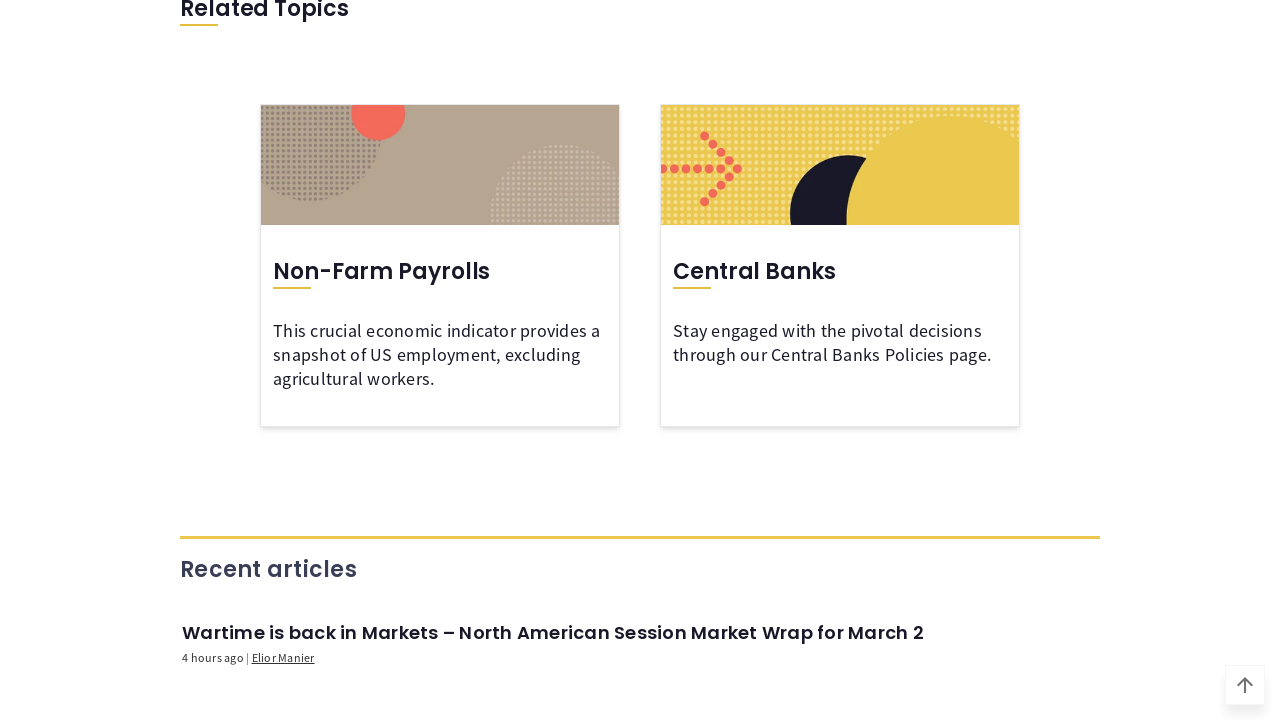

Waited 1200ms for filters to be applied
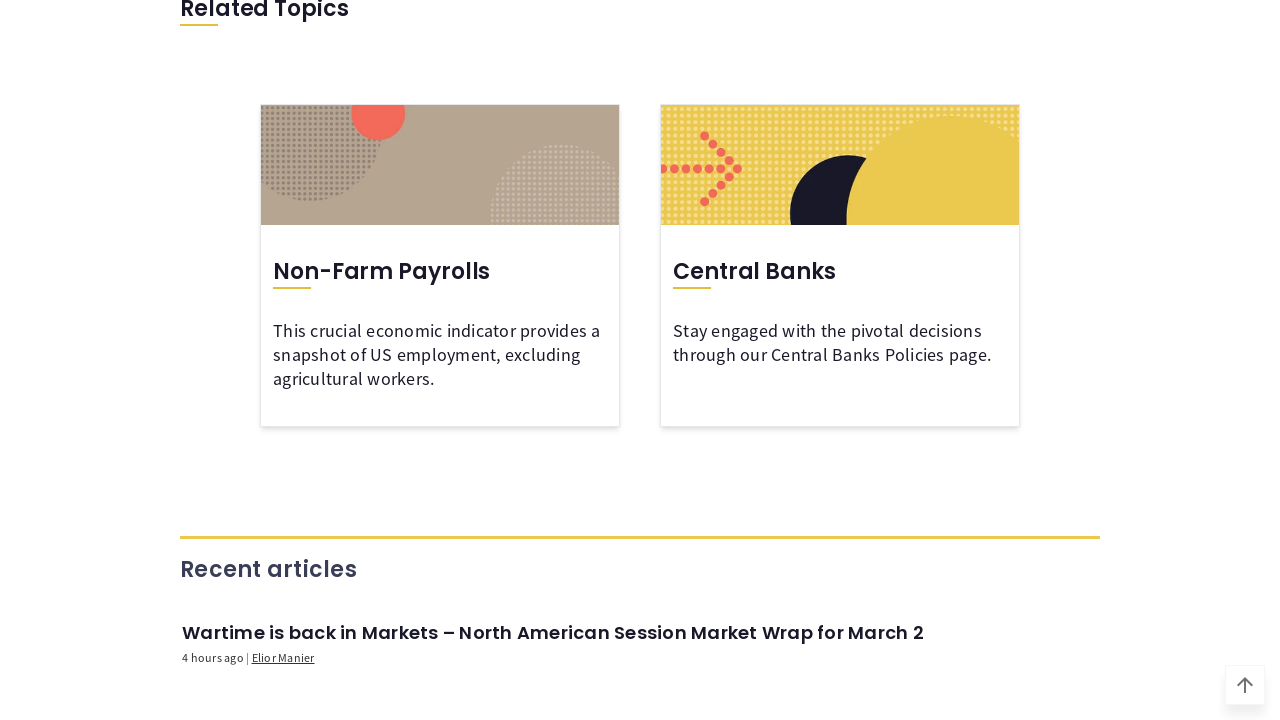

Clicked date range button to open date picker at (326, 361) on internal:role=button[name=/^.* - .*$/]
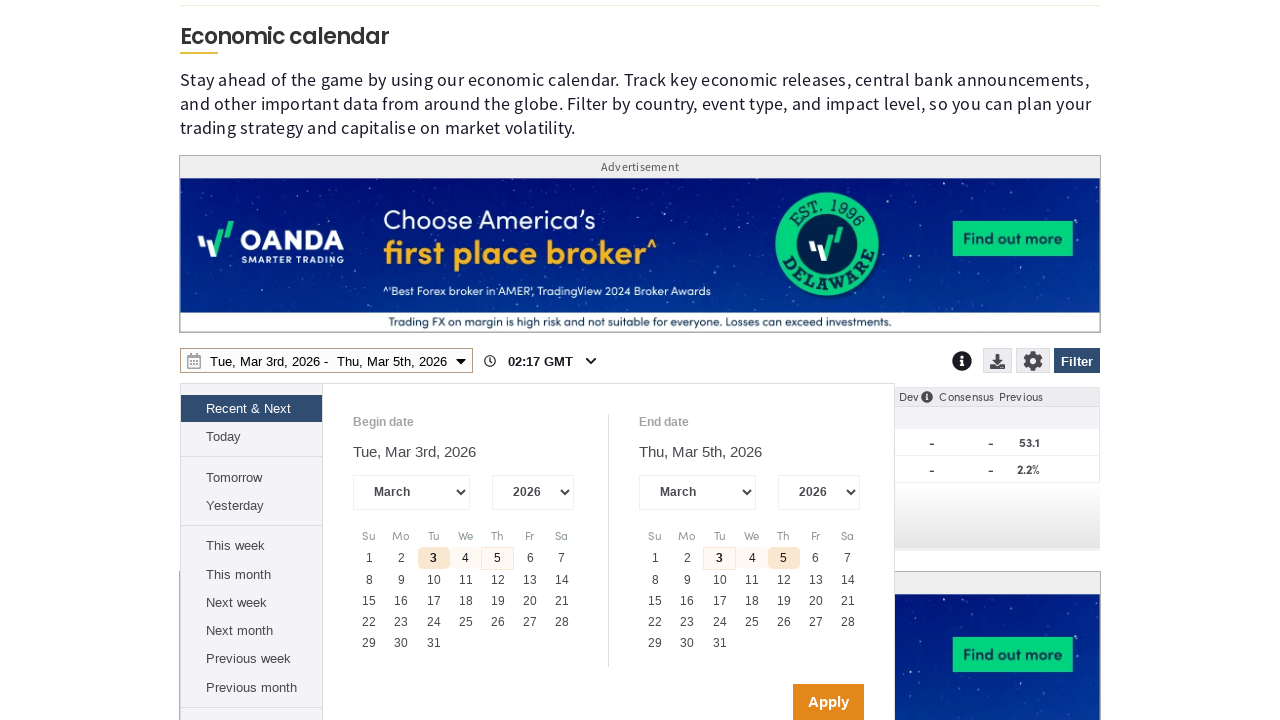

Waited 1200ms for date range picker to open
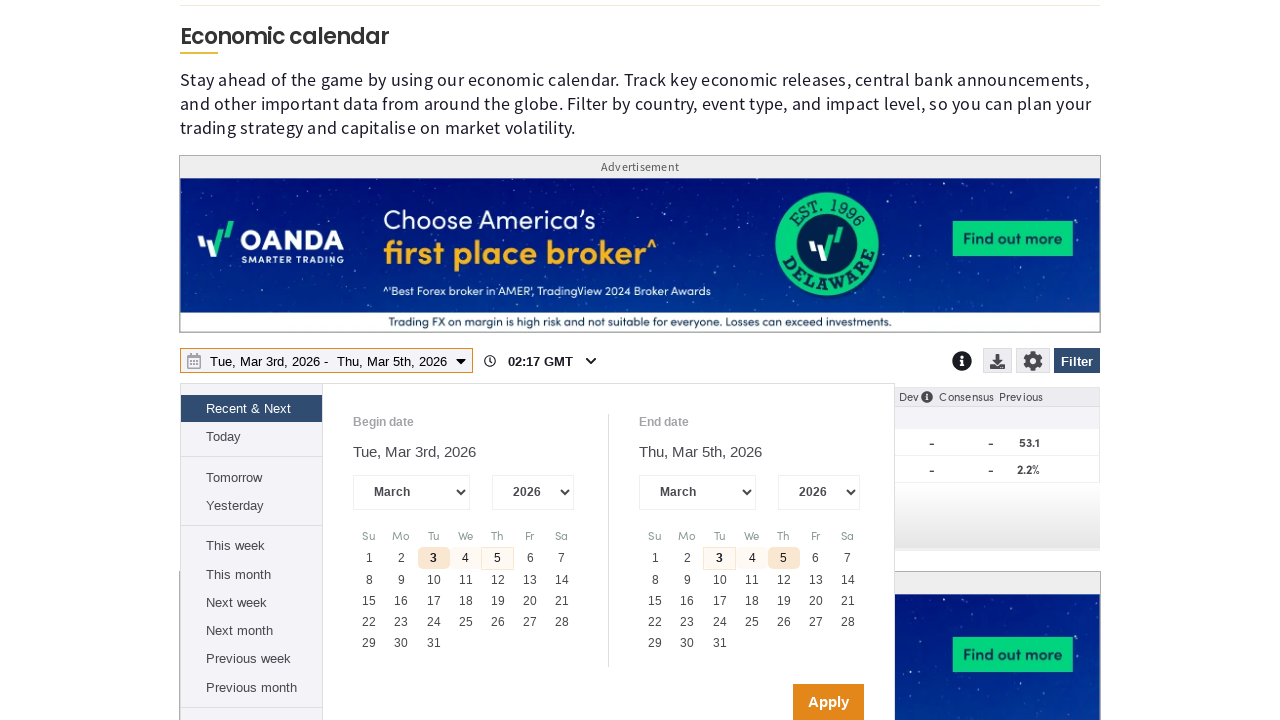

Located year dropdown combobox
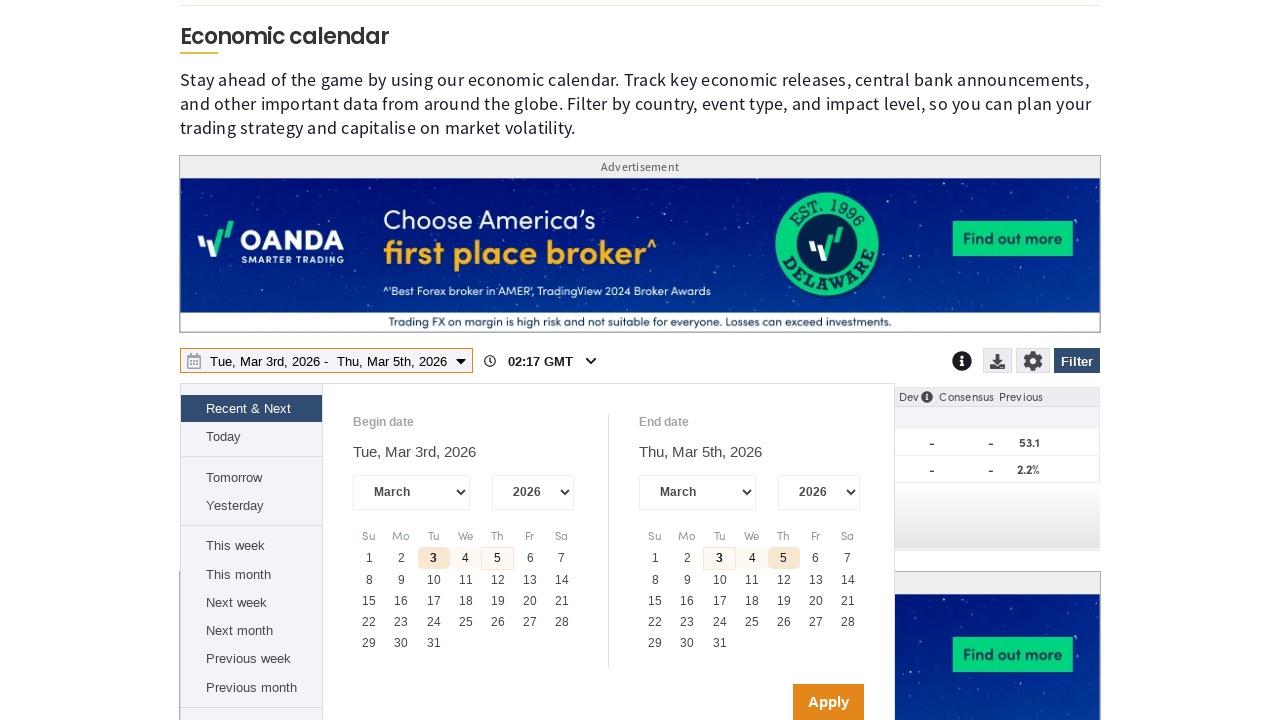

Waited for year select element to be attached
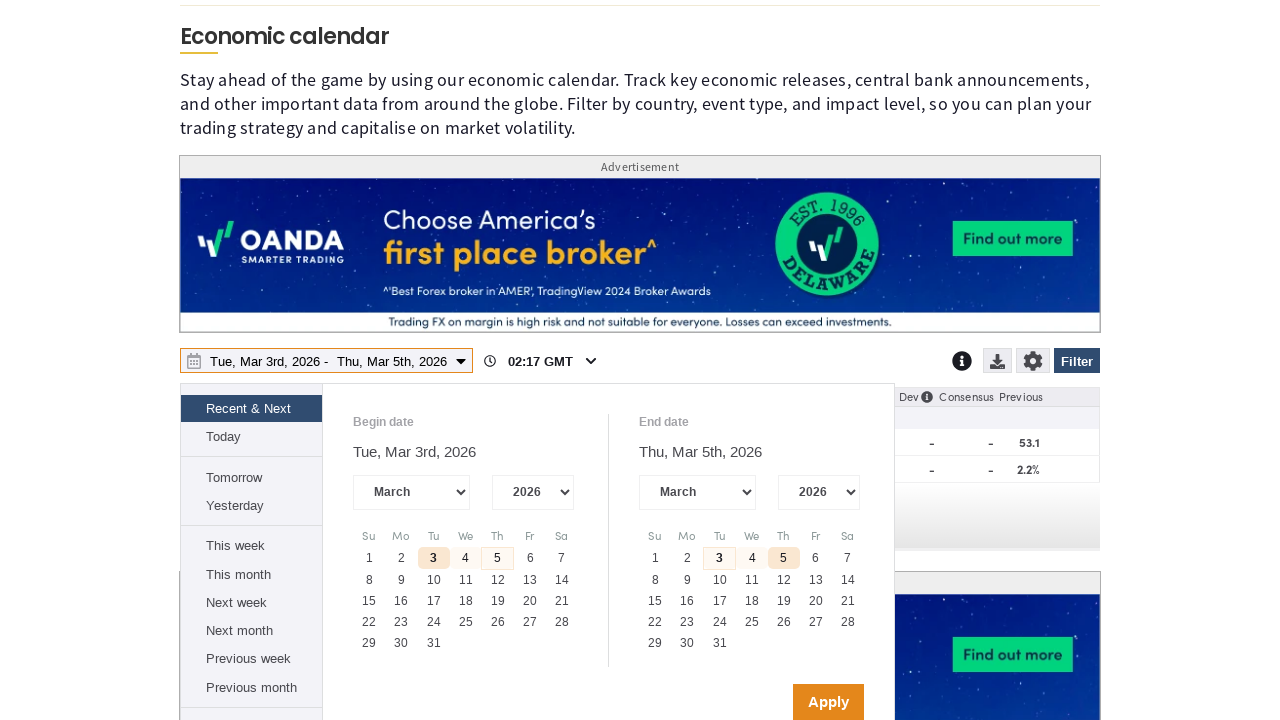

Retrieved available years from dropdown: ['2007', '2008', '2009', '2010', '2011', '2012', '2013', '2014', '2015', '2016', '2017', '2018', '2019', '2020', '2021', '2022', '2023', '2024', '2025', '2026', '2027']
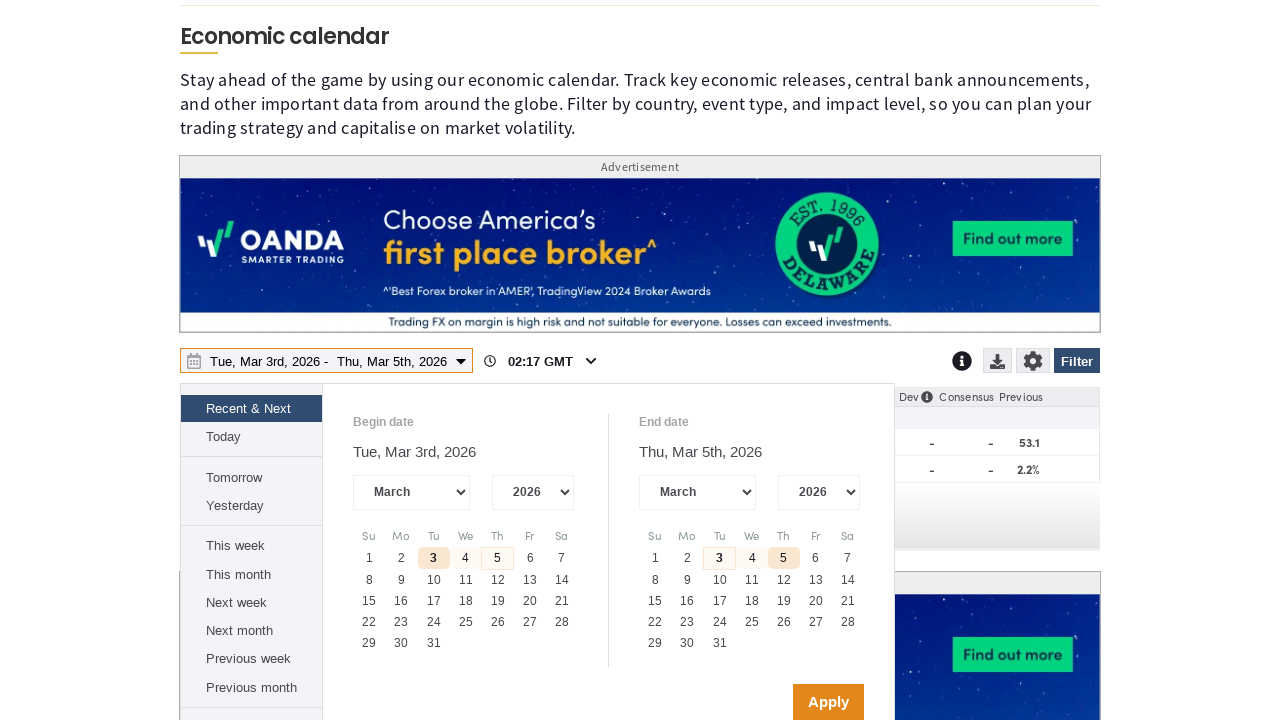

Selected last available year: 2027
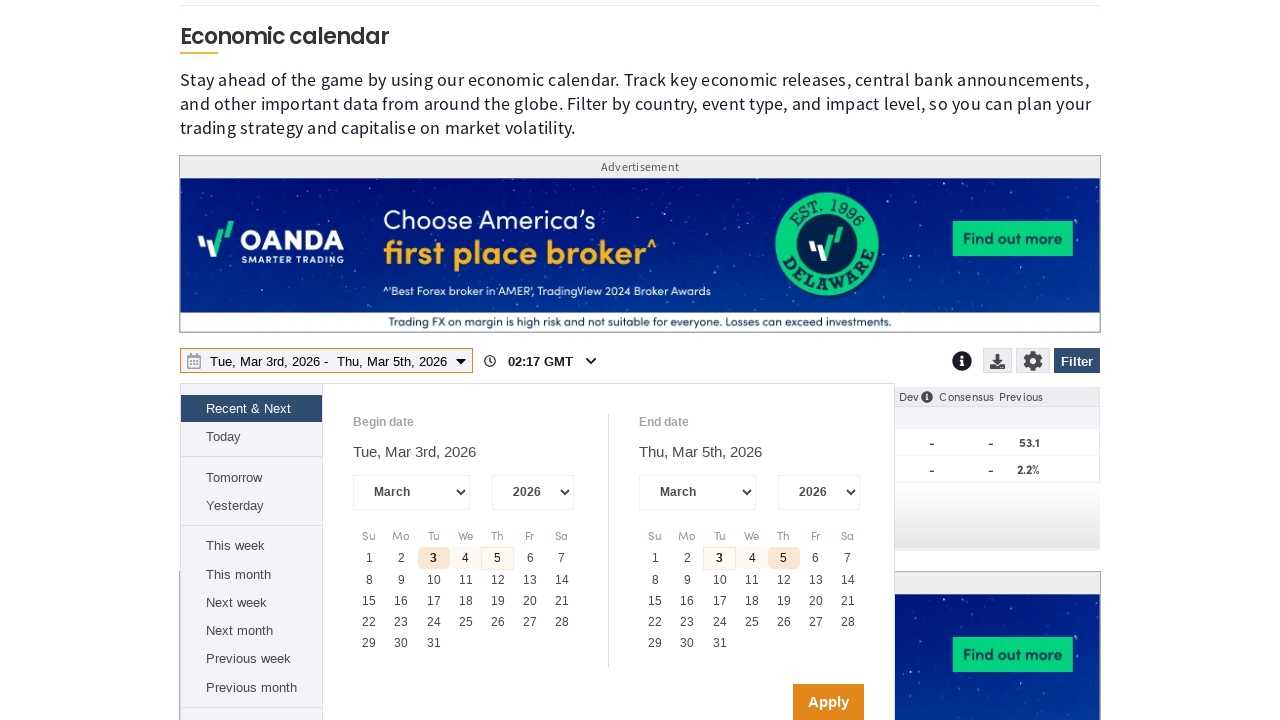

Applied year selection: 2027 on internal:role=combobox >> nth=3
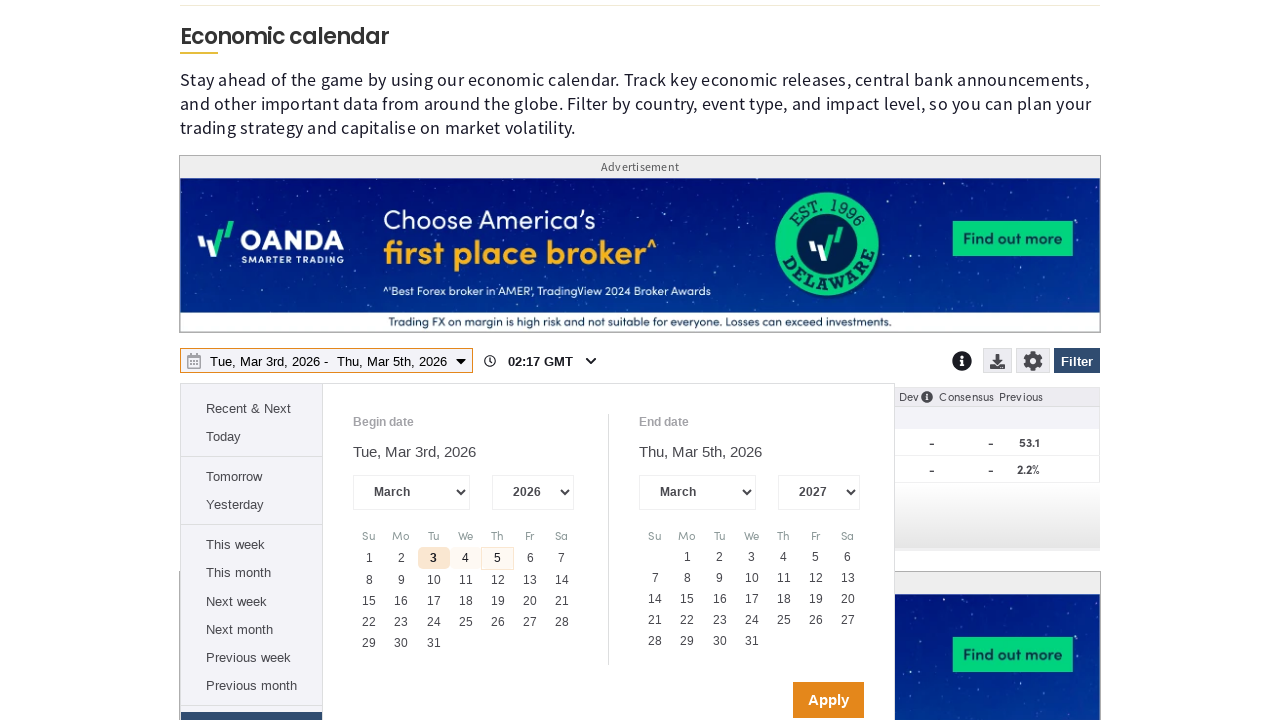

Waited 1200ms for year selection to load
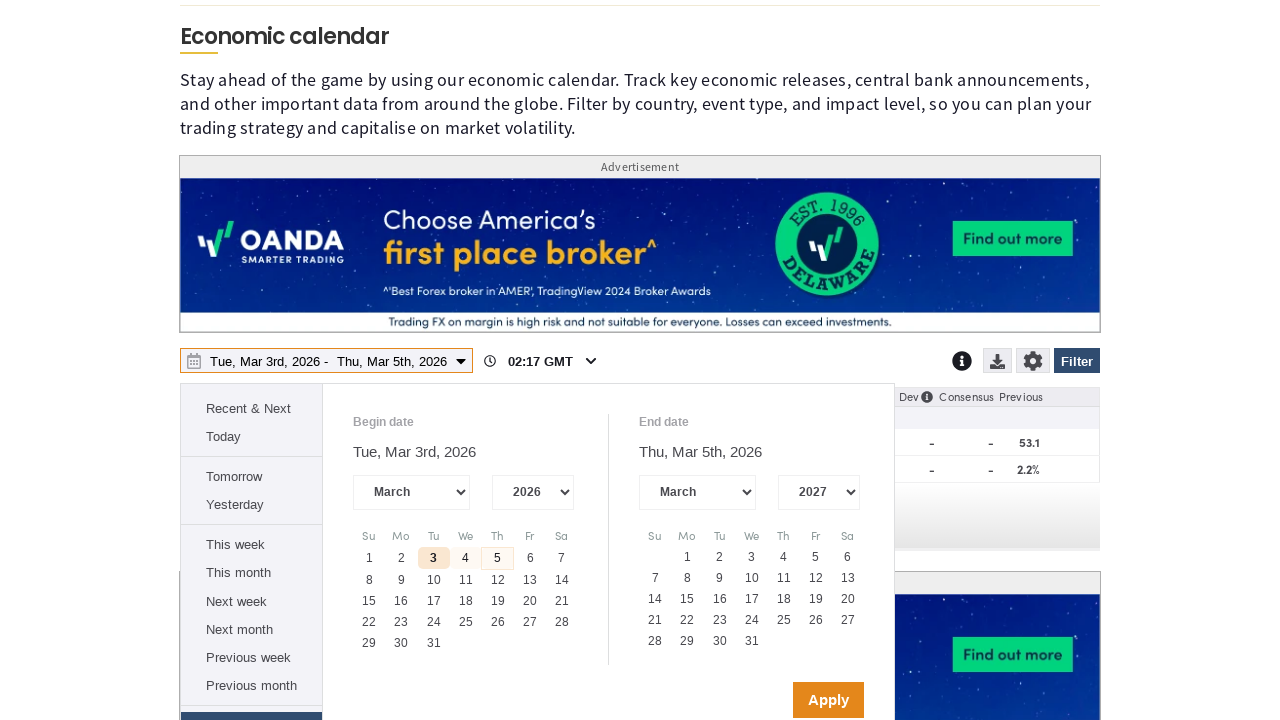

Located all valid calendar days
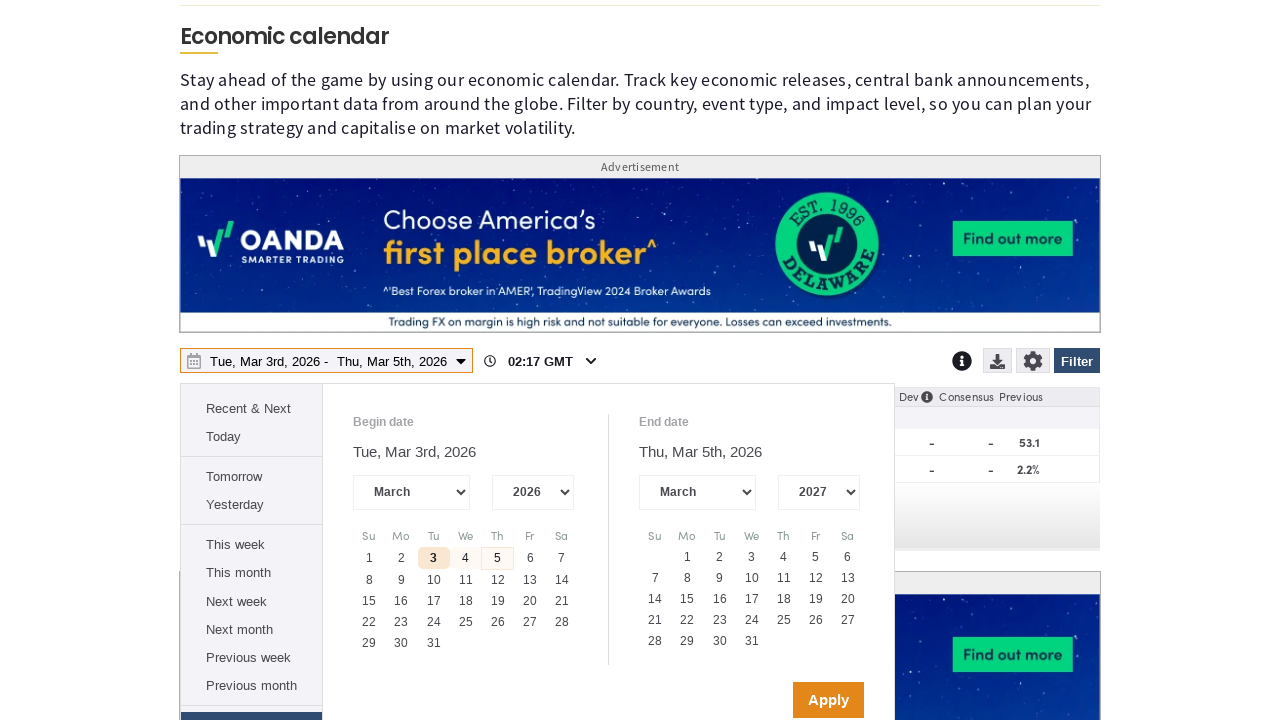

Clicked on the last available day in the calendar at (752, 641) on div[role='gridcell']:not([aria-disabled='true']) >> nth=-1
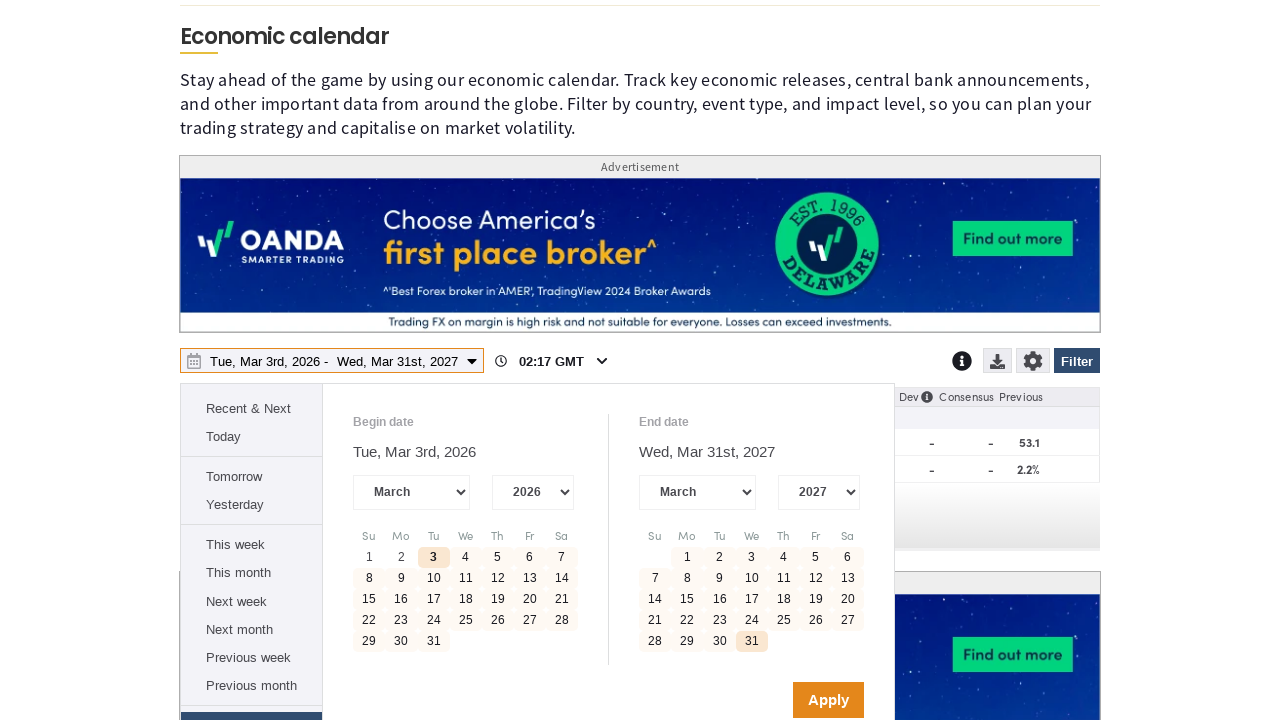

Waited 1200ms for day selection to register
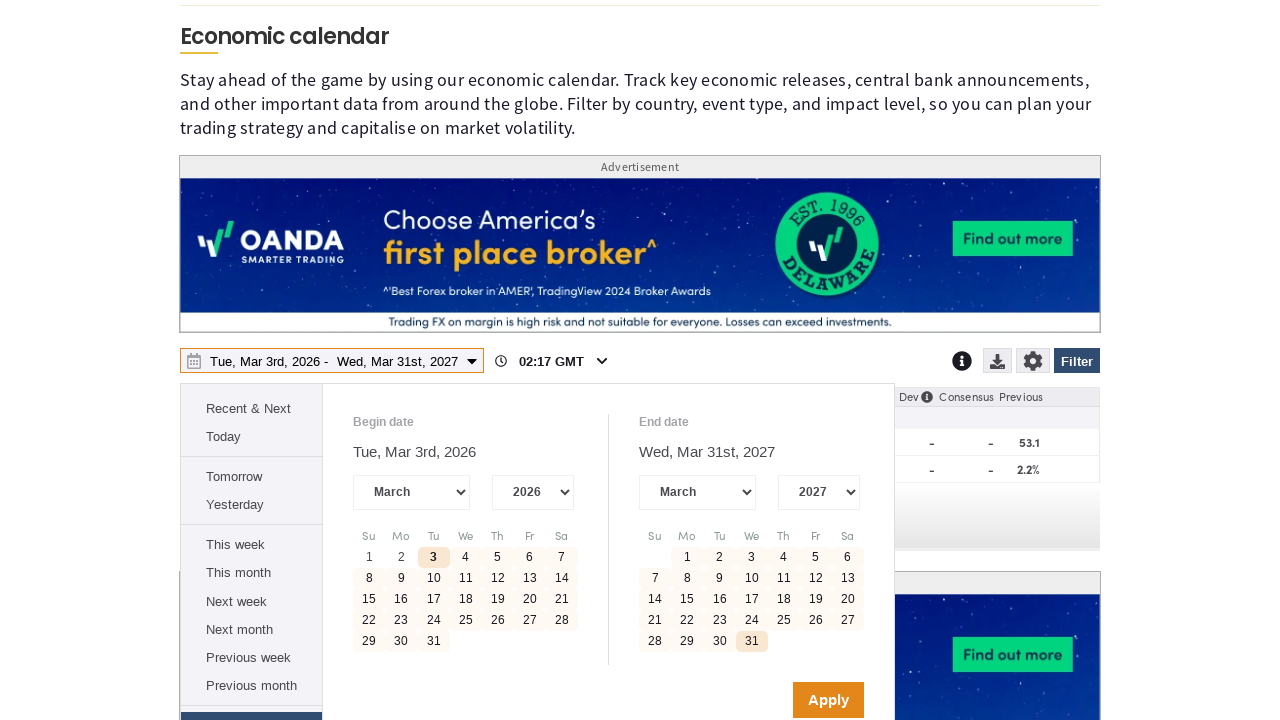

Clicked Apply button to confirm date range selection at (828, 700) on internal:role=button[name="Apply"i]
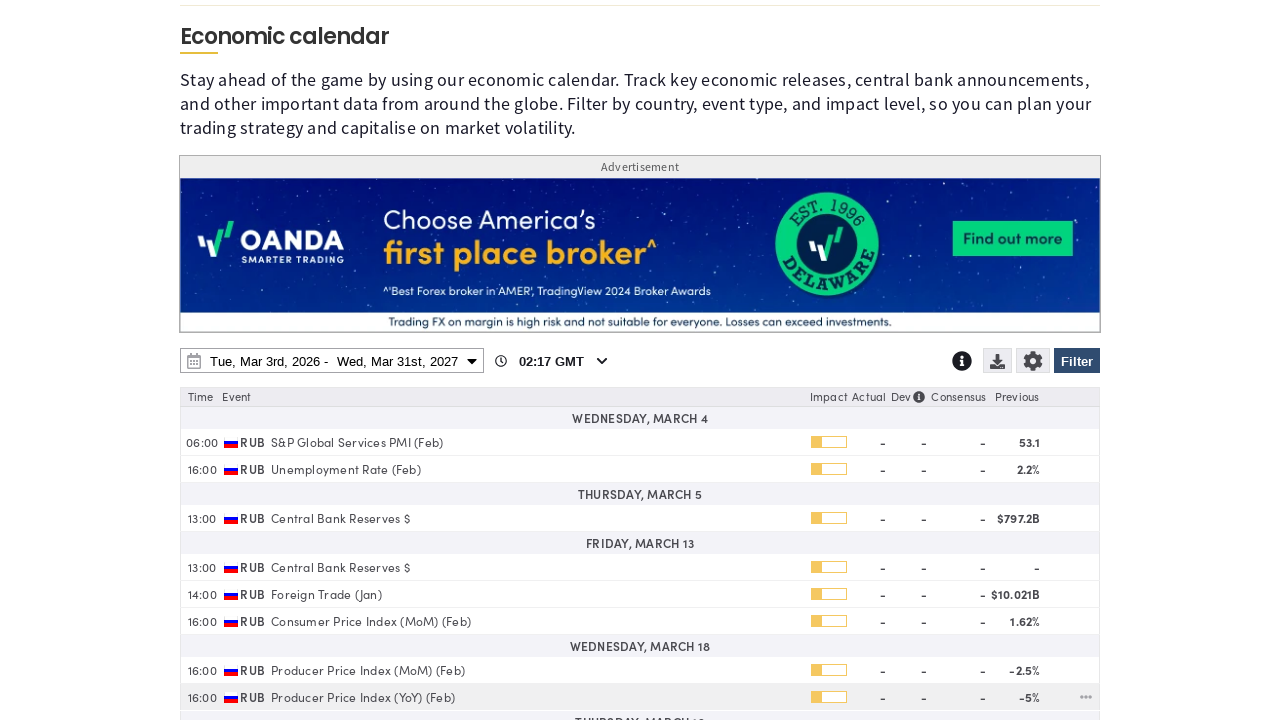

Waited 1500ms for date range to be applied
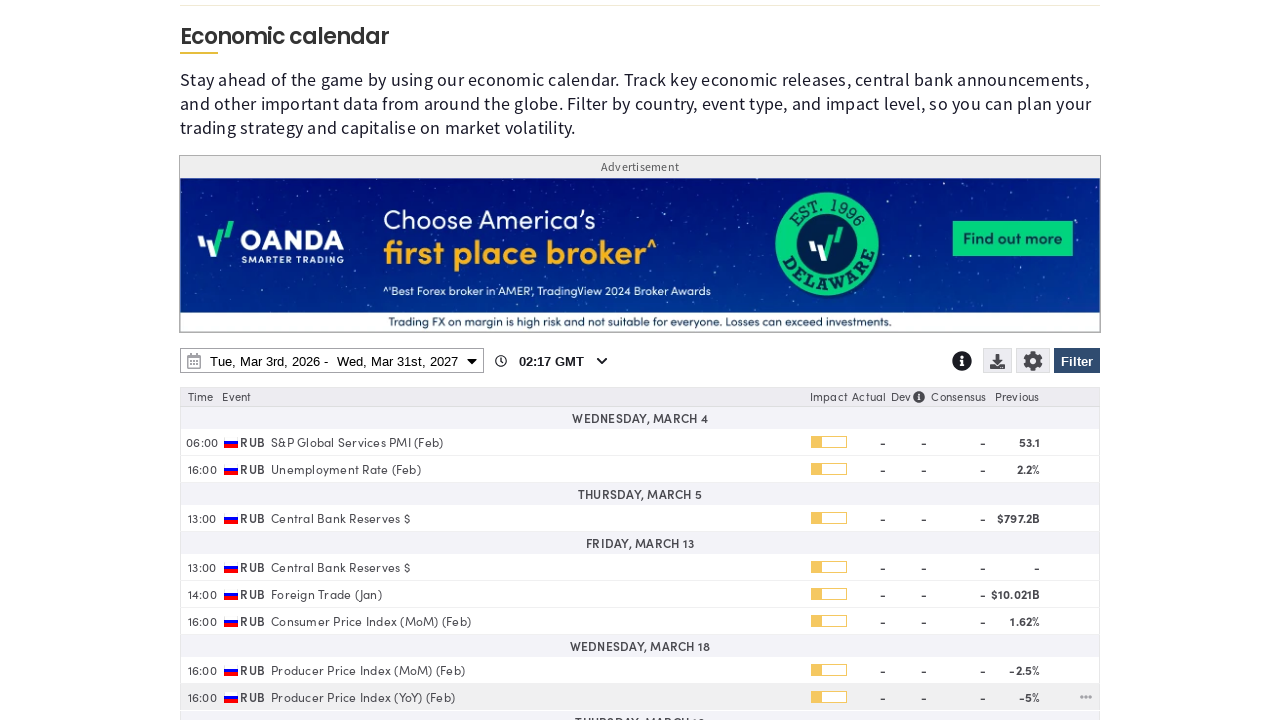

Clicked download menu wrapper to open download options at (1000, 363) on .fxs_selectable-wrapper
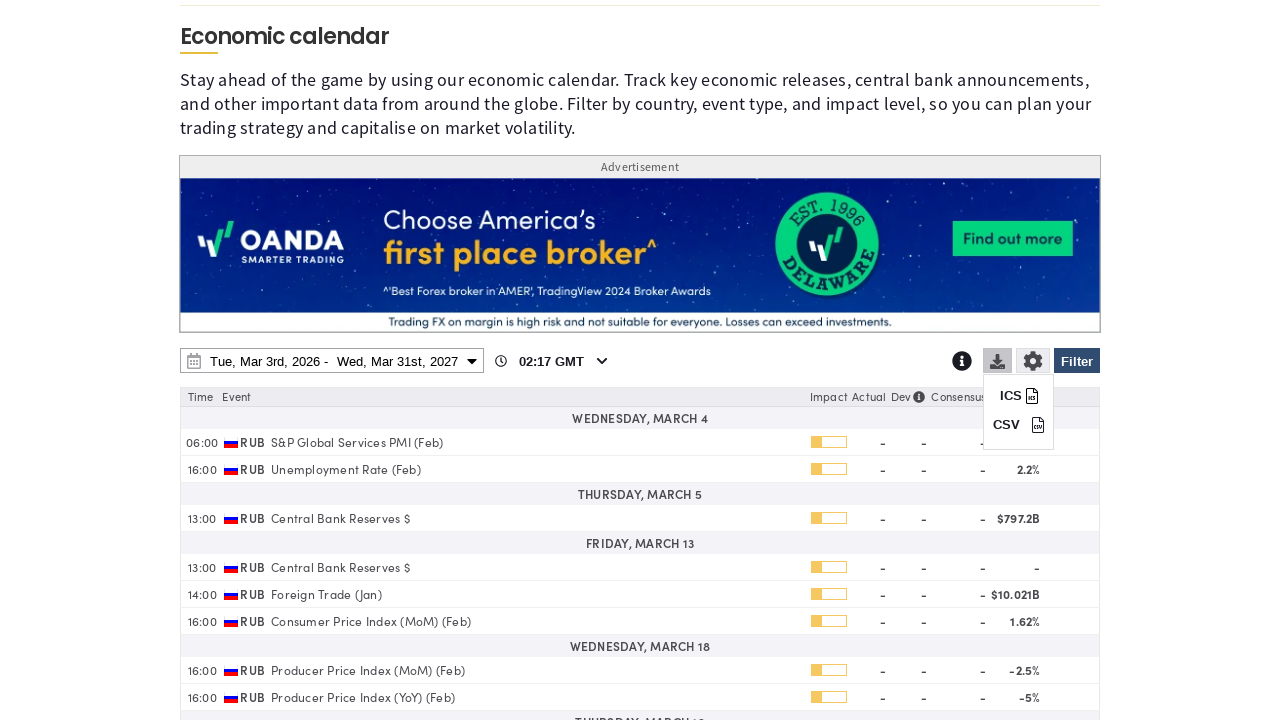

Waited for ICS download button to appear
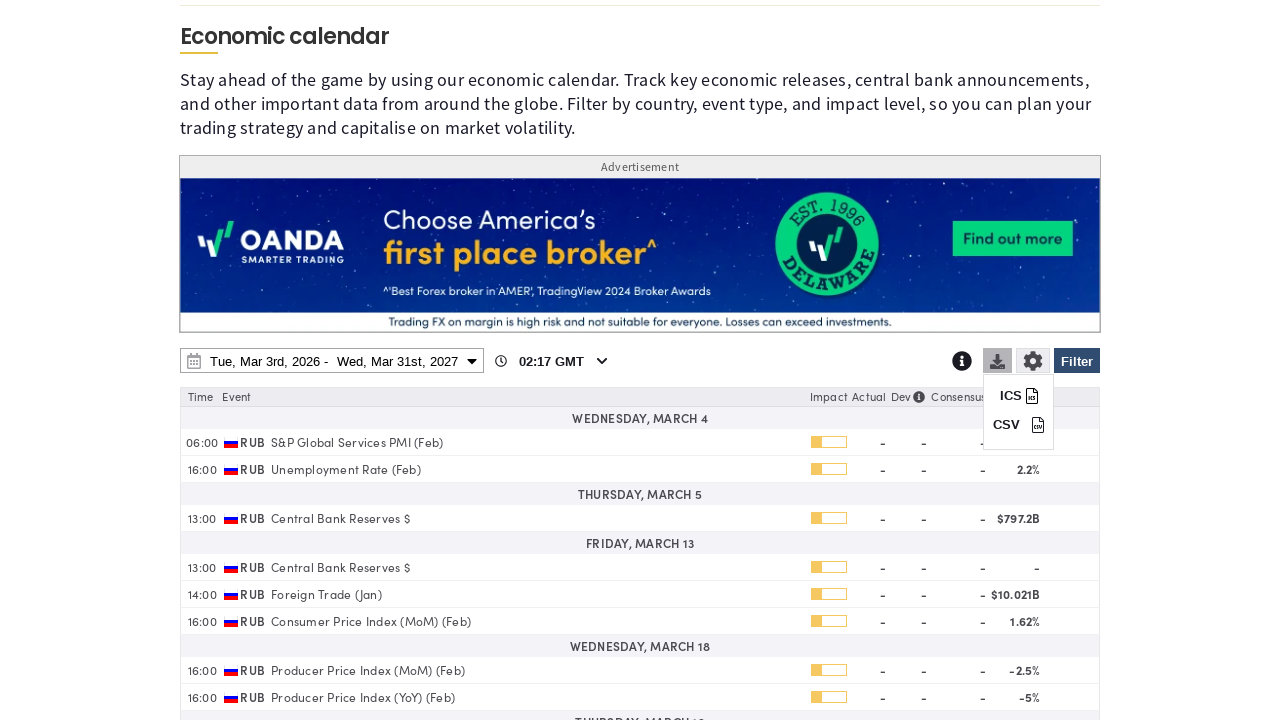

Clicked ICS download button at (1018, 396) on internal:role=button[name="ICS"i]
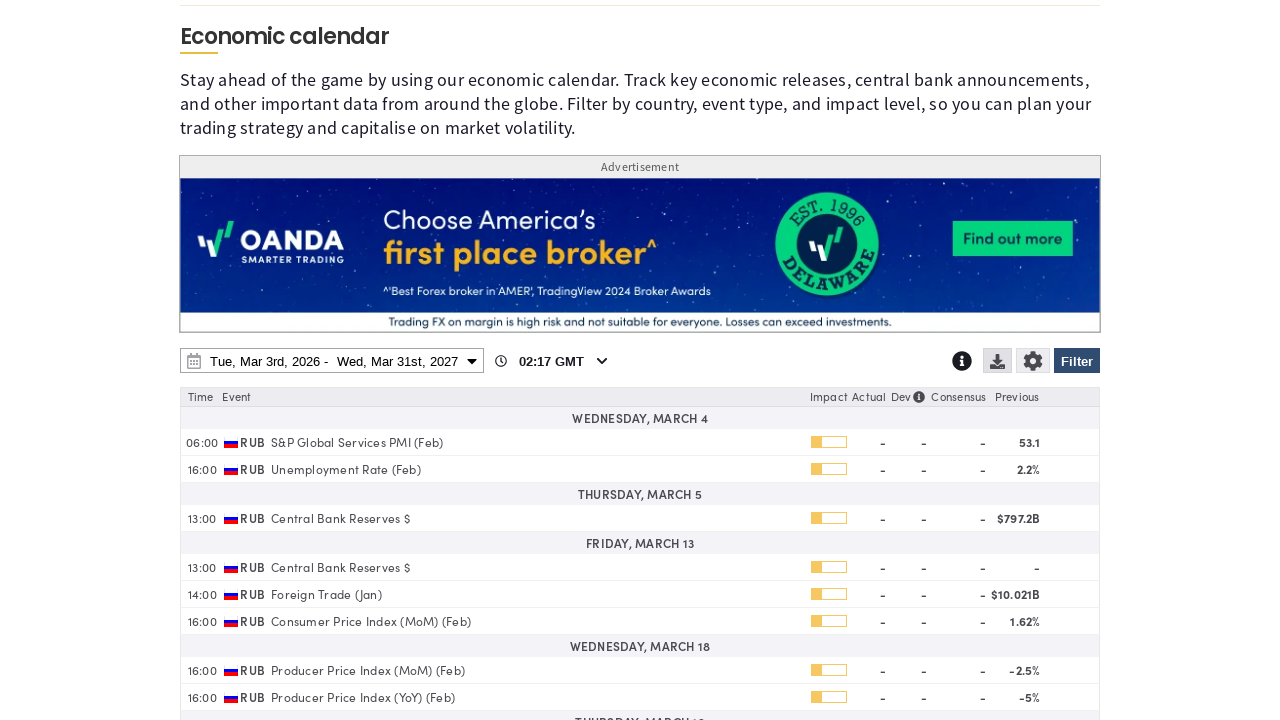

Waited 1200ms after ICS download button click
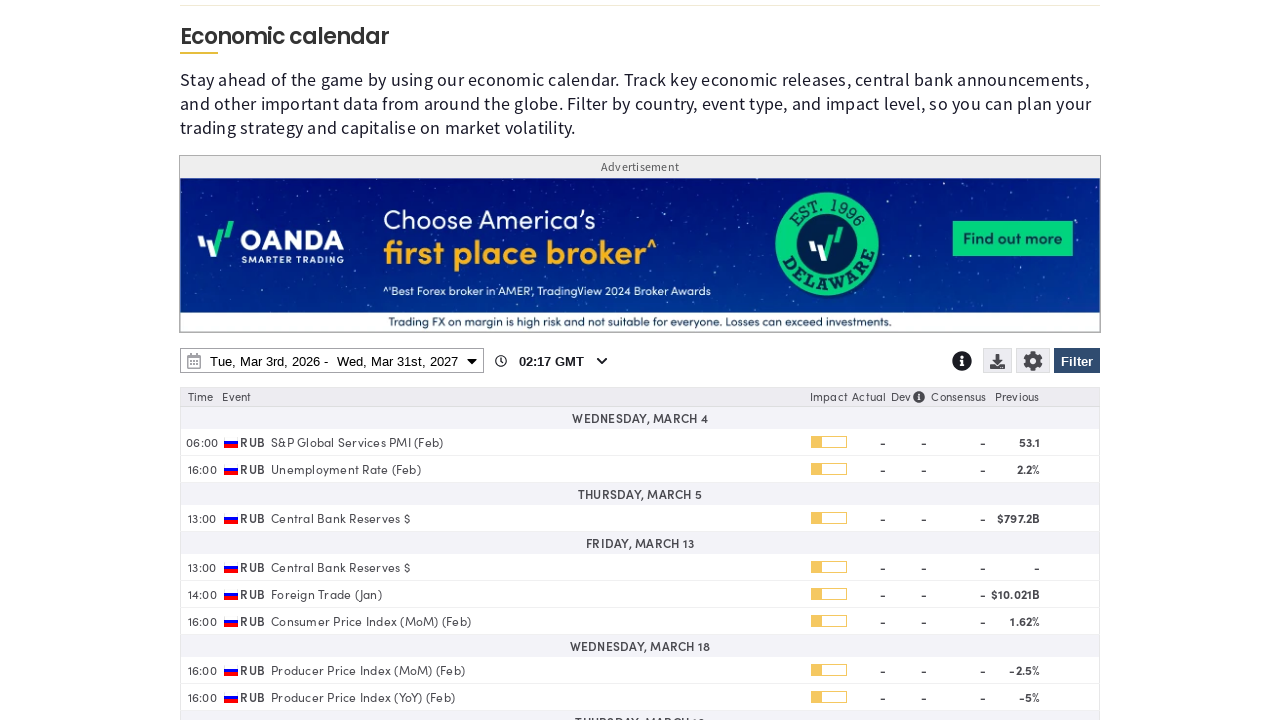

Clicked download menu wrapper again to access more download options at (1000, 363) on .fxs_selectable-wrapper
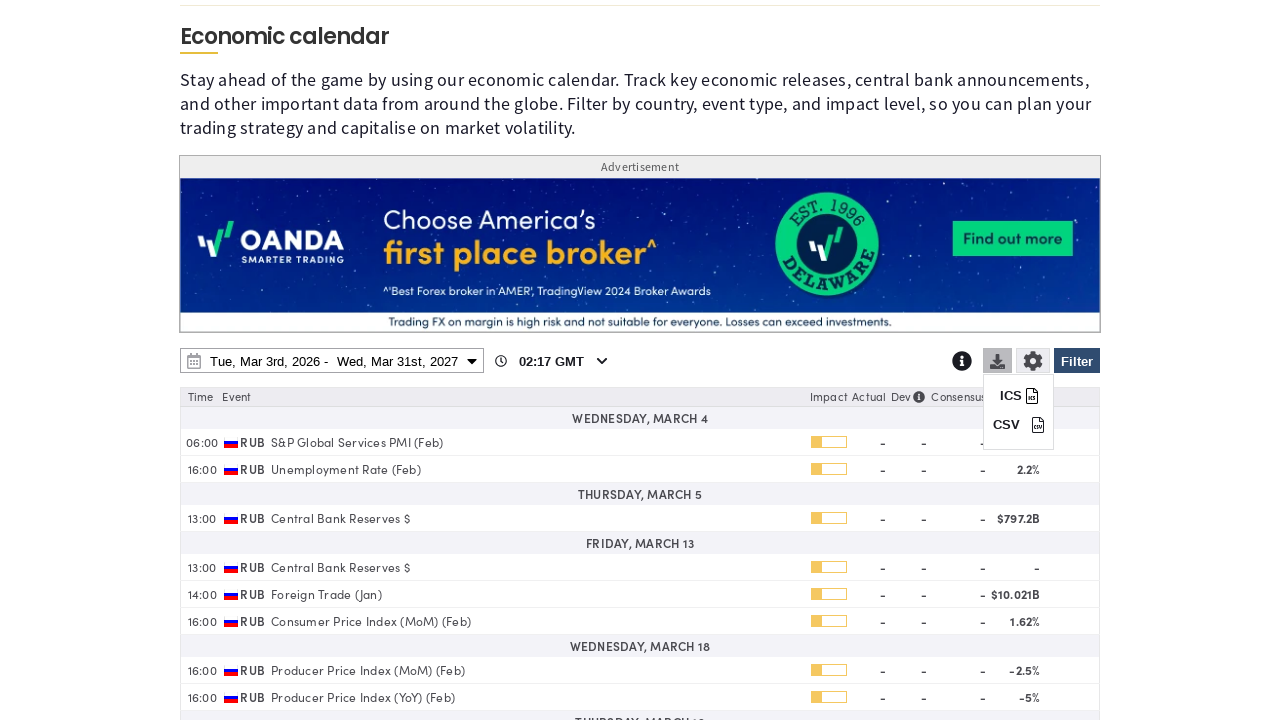

Waited for CSV download button to appear
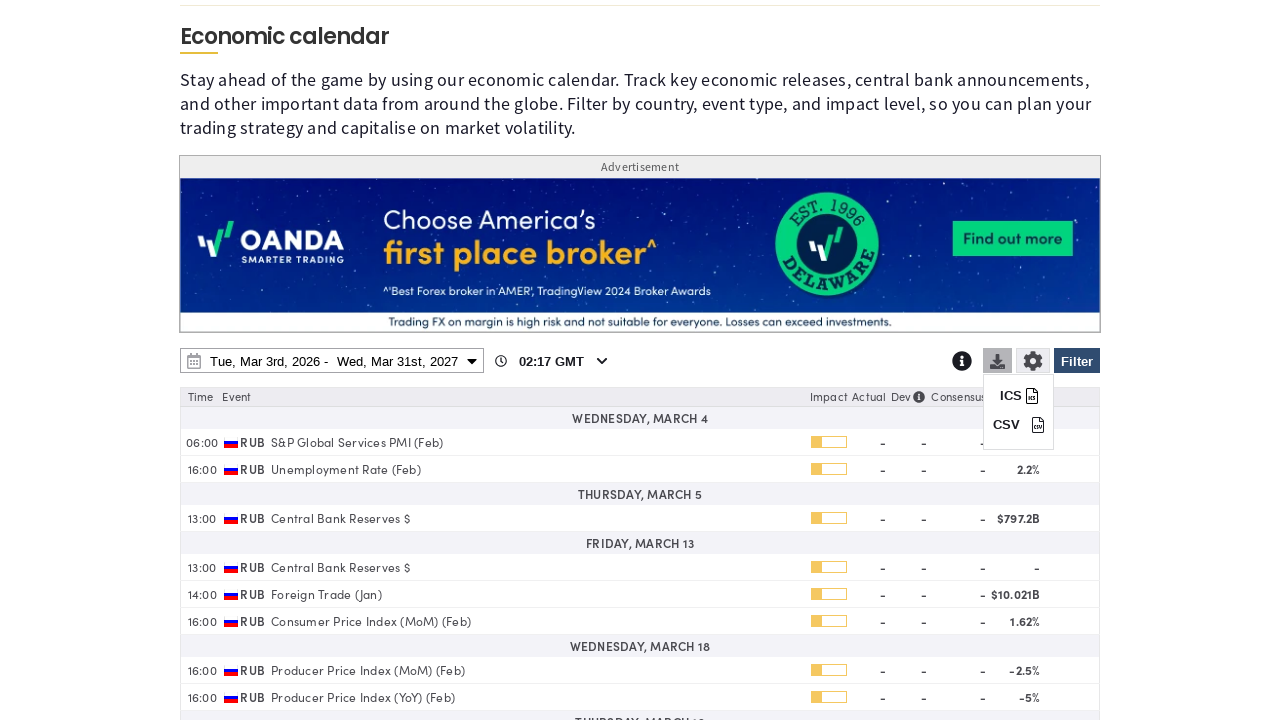

Clicked CSV download button at (1018, 425) on internal:role=button[name="CSV"i]
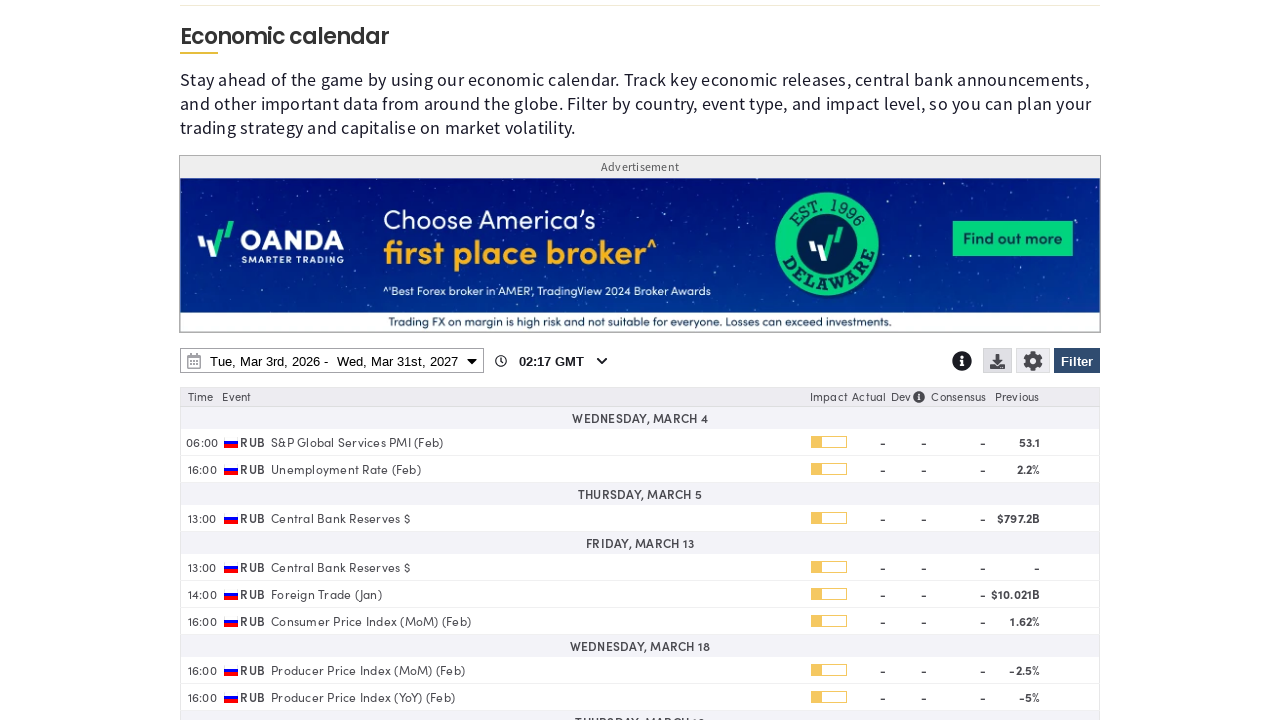

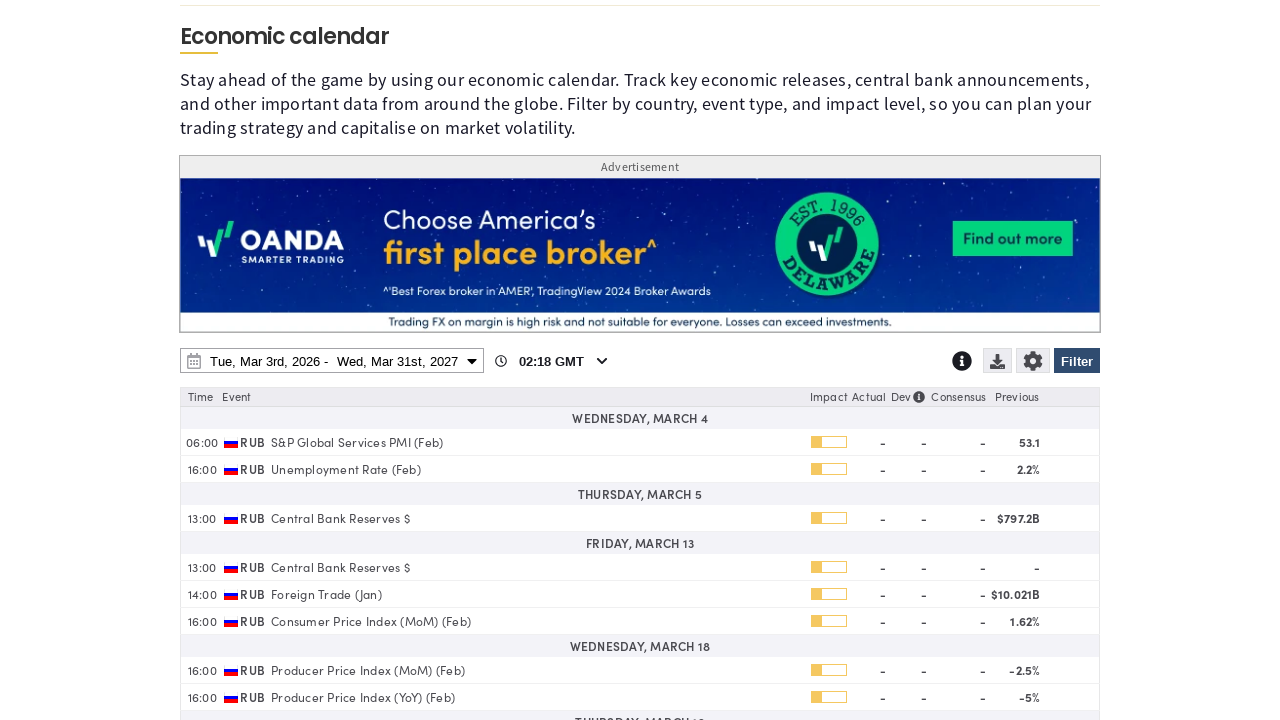